Navigates to Inovameta website and verifies the page title is "Inovameta | Pesquisa, Desenvolvimento e Inovação"

Starting URL: https://inovameta.com.br/

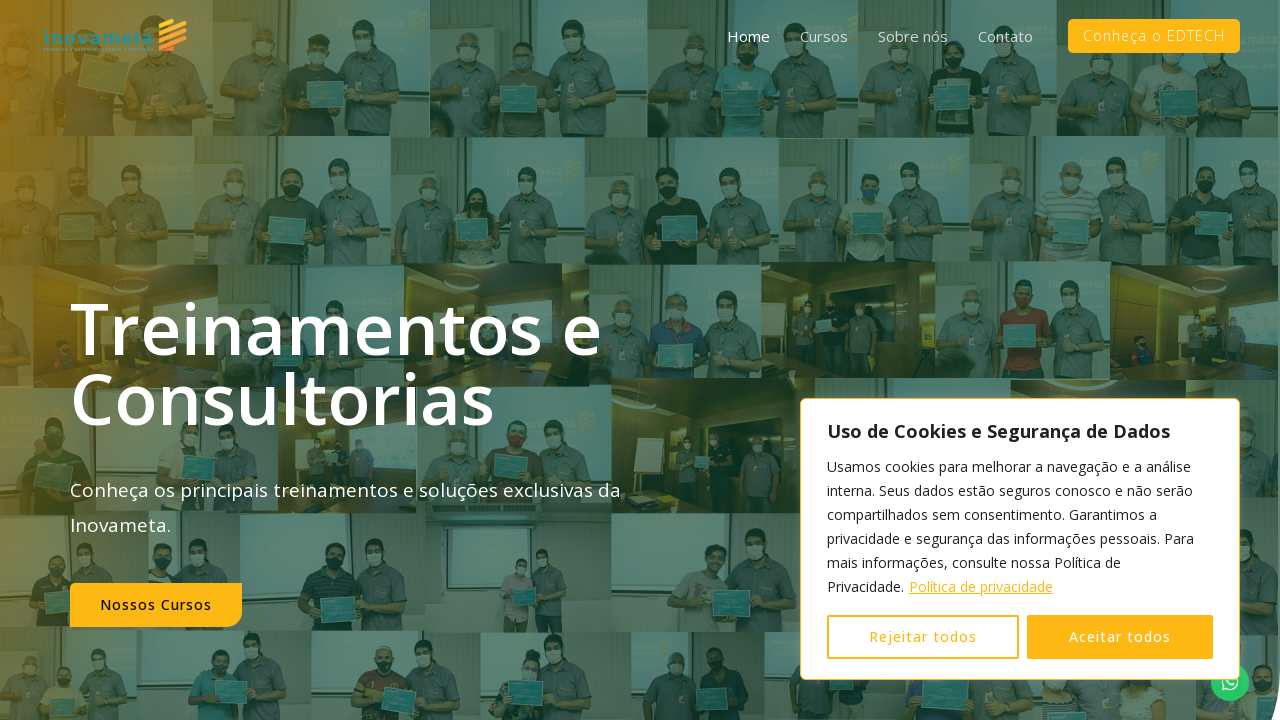

Retrieved page title
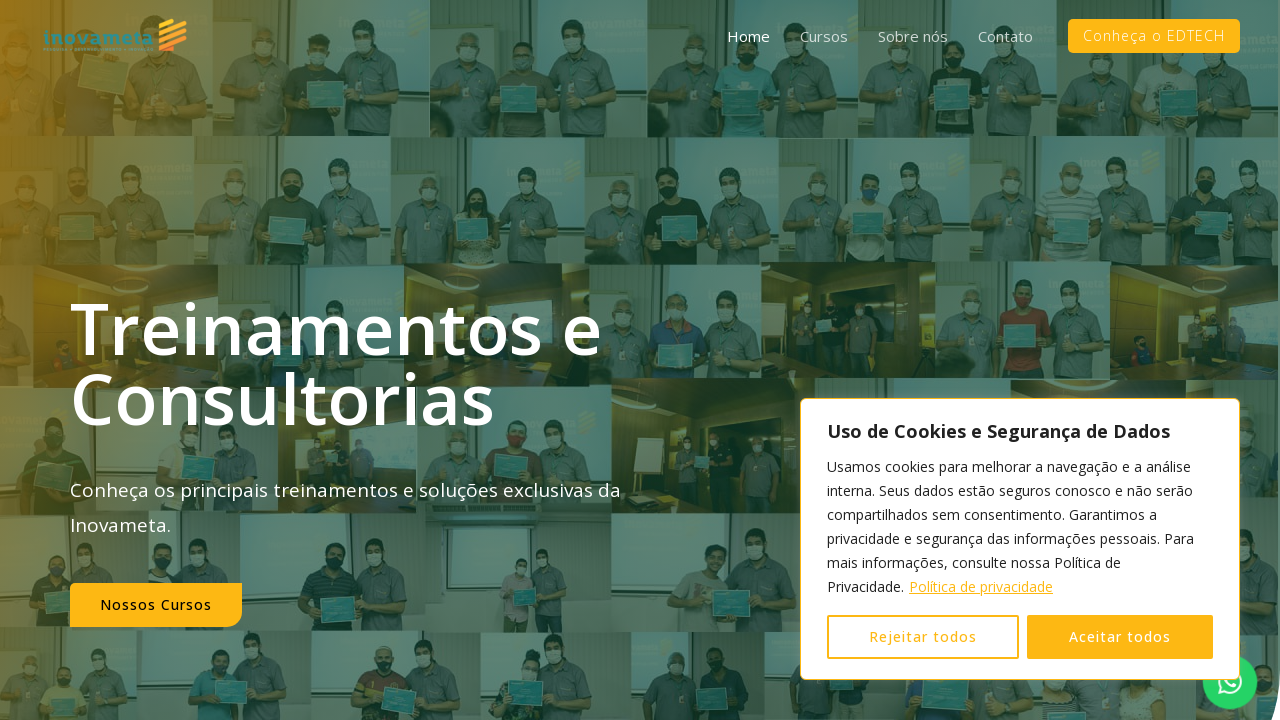

Verified page title matches expected value: 'Inovameta | Pesquisa, Desenvolvimento e Inovação'
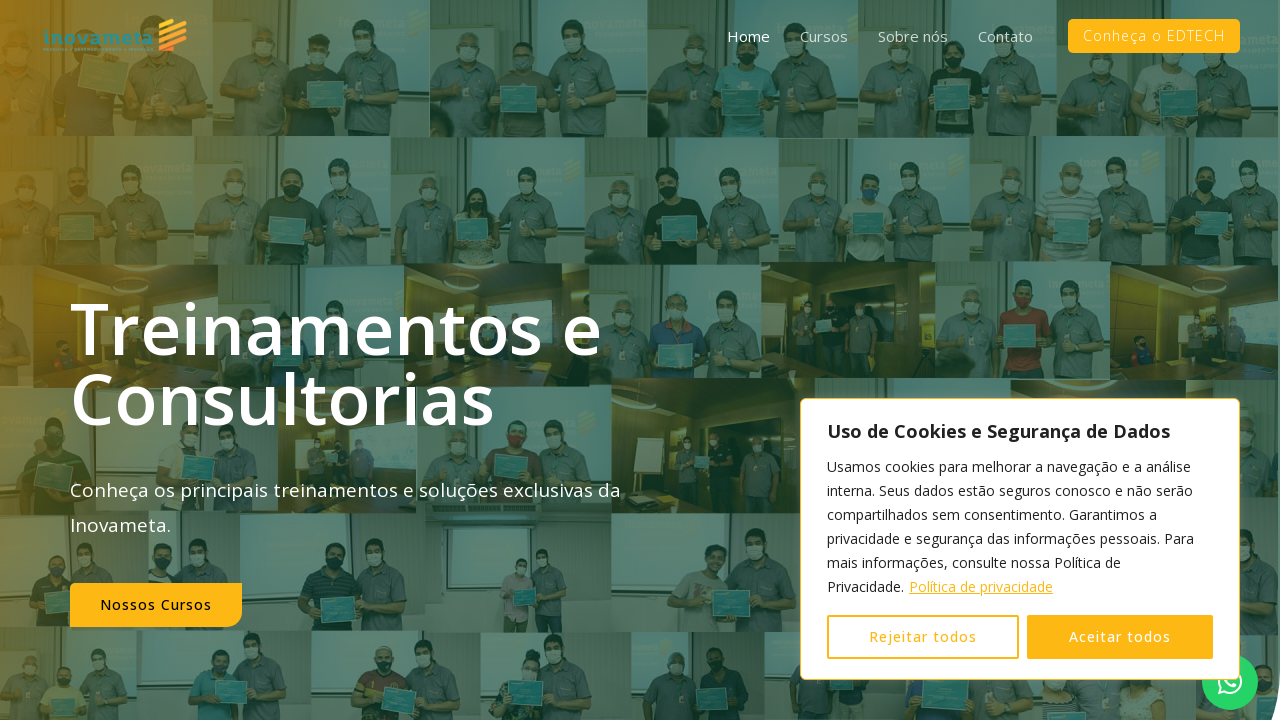

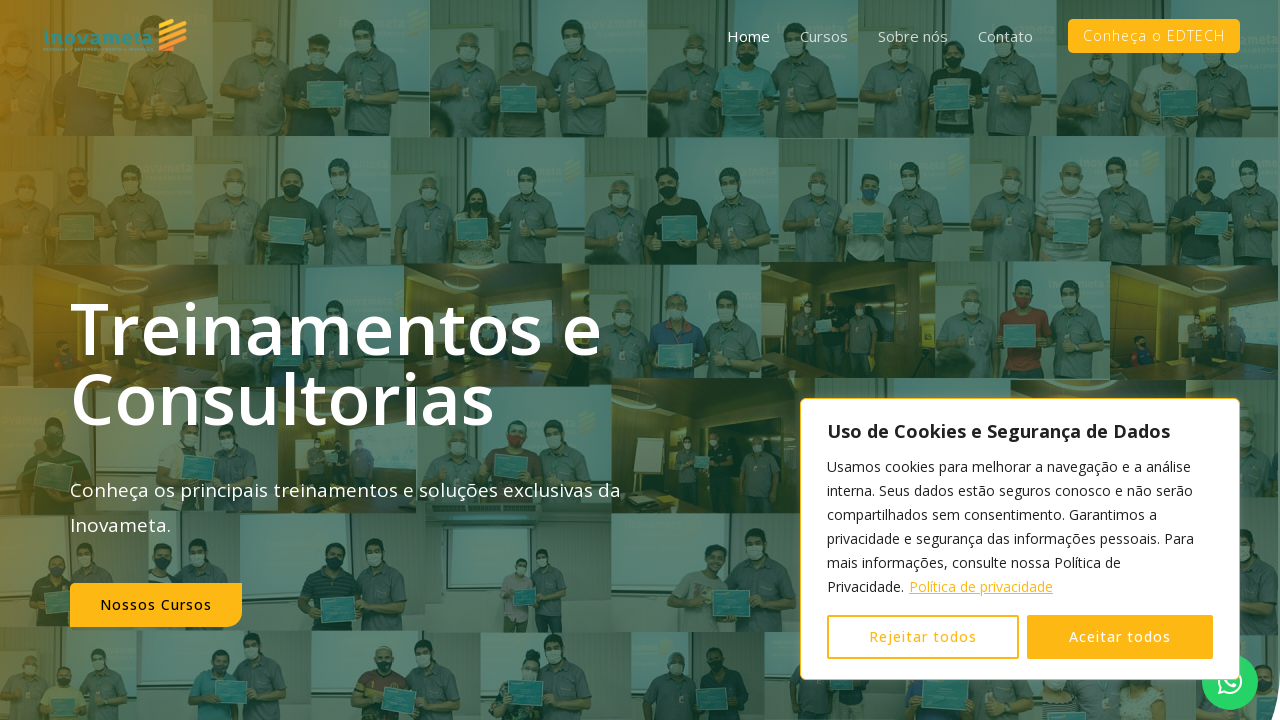